Tests navigation by clicking on the "Broken Images" link on the herokuapp test site

Starting URL: https://the-internet.herokuapp.com/

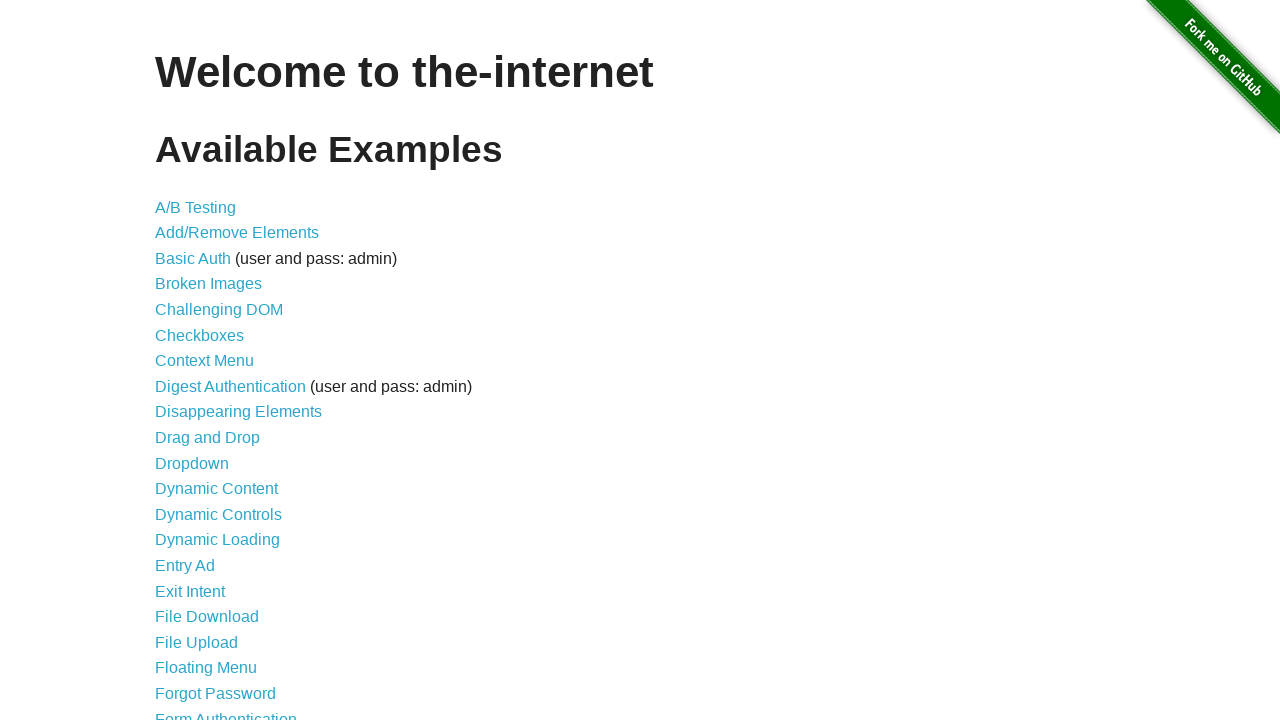

Clicked on the 'Broken Images' link at (208, 284) on a:text('Broken Images')
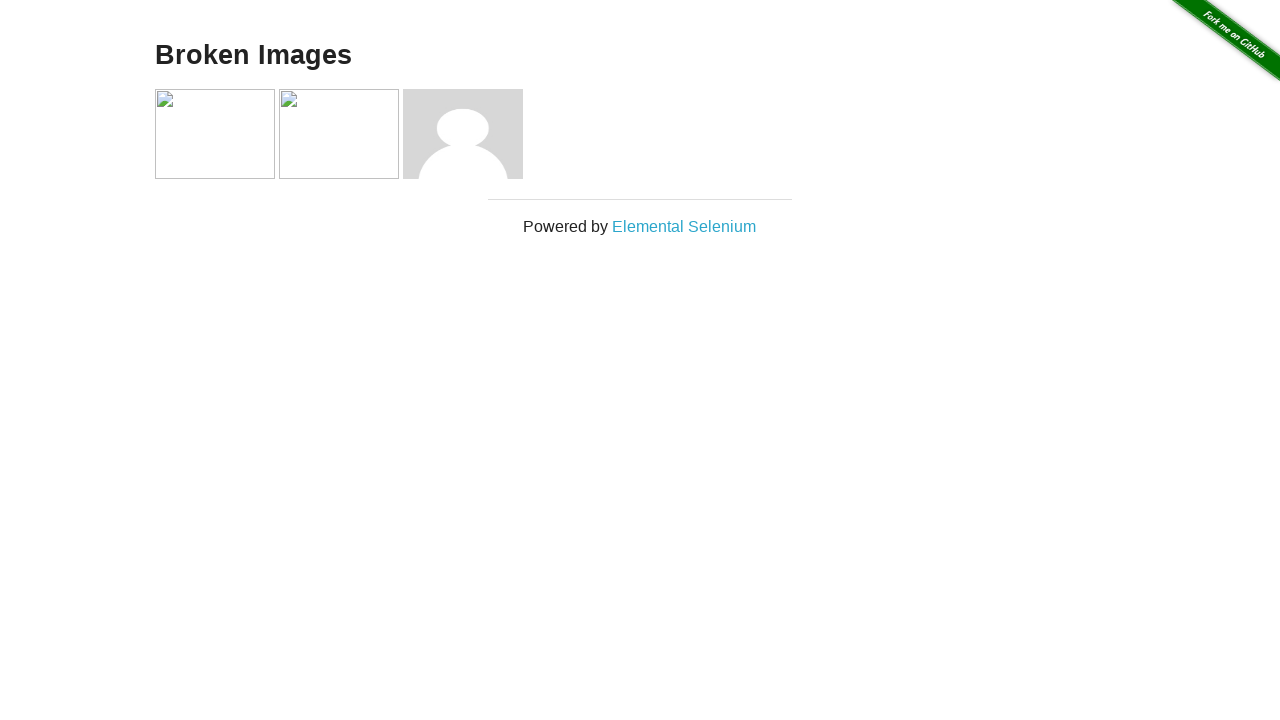

Broken Images page loaded (domcontentloaded)
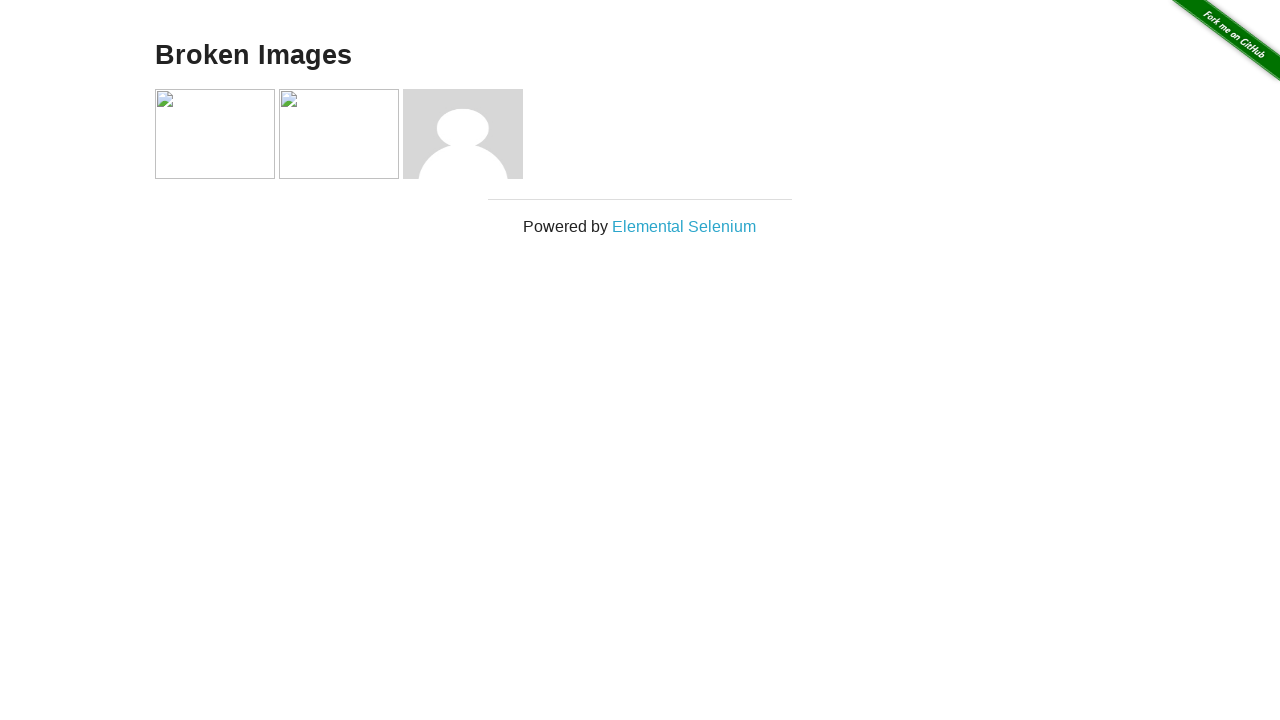

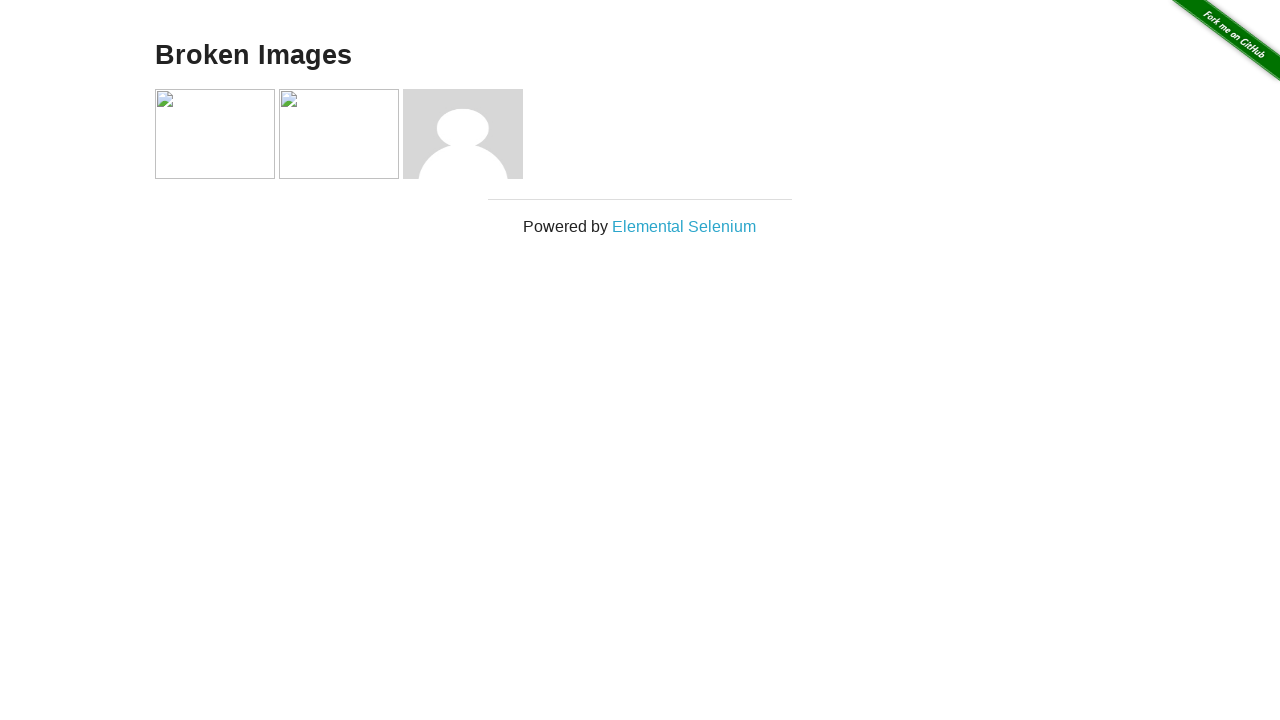